Verifies that the demoblaze.com store page displays three product categories: Phones, Laptops, and Monitors.

Starting URL: https://www.demoblaze.com/

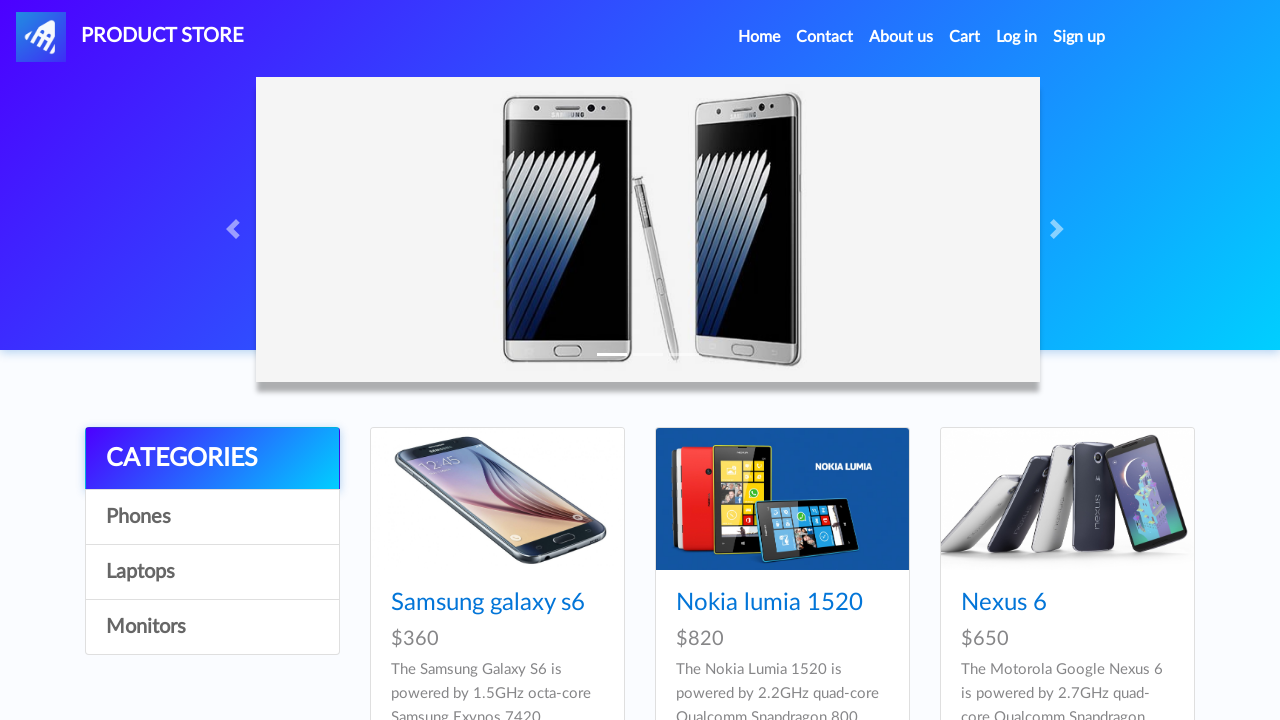

Waited for category container #itemc to load
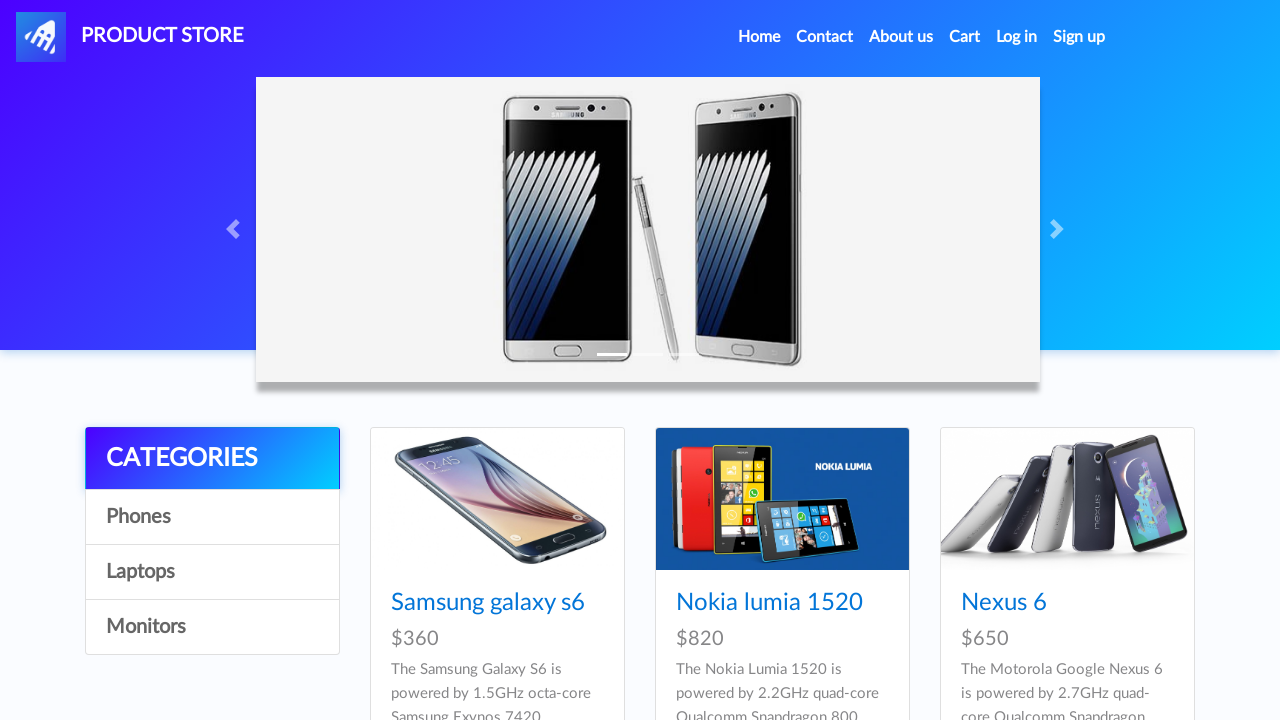

Located Phones category element
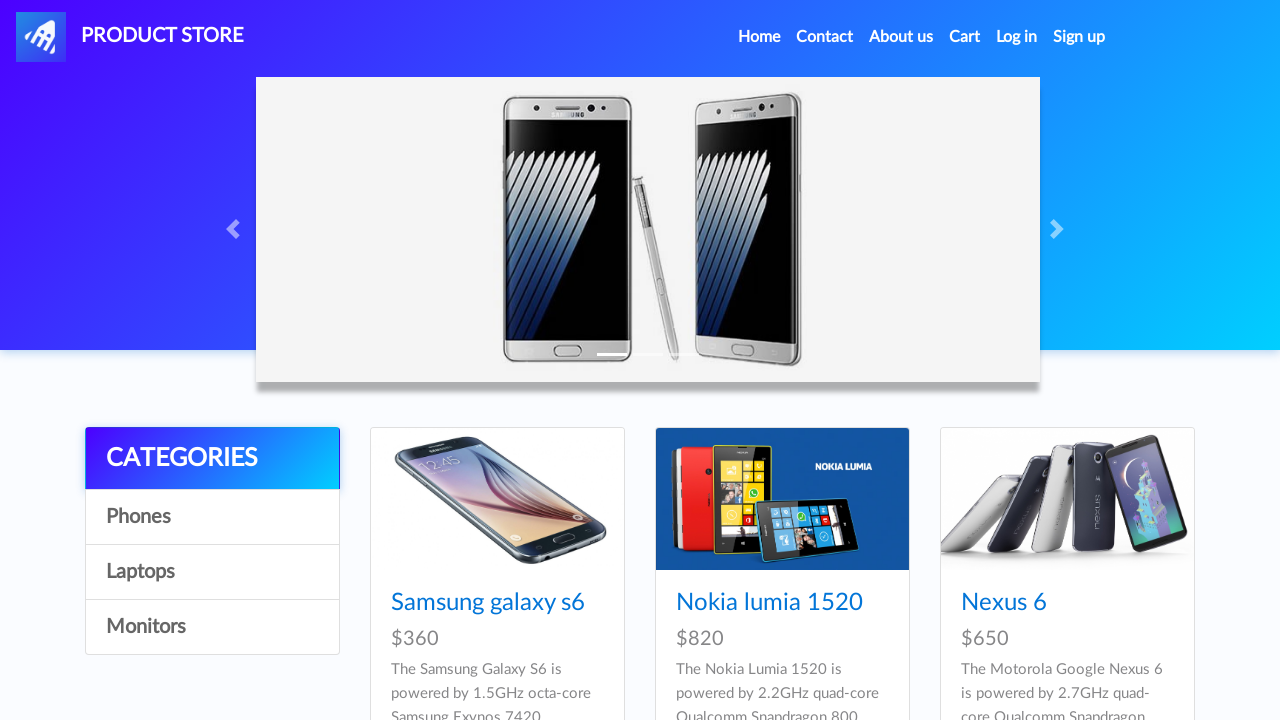

Waited for Phones category to become visible
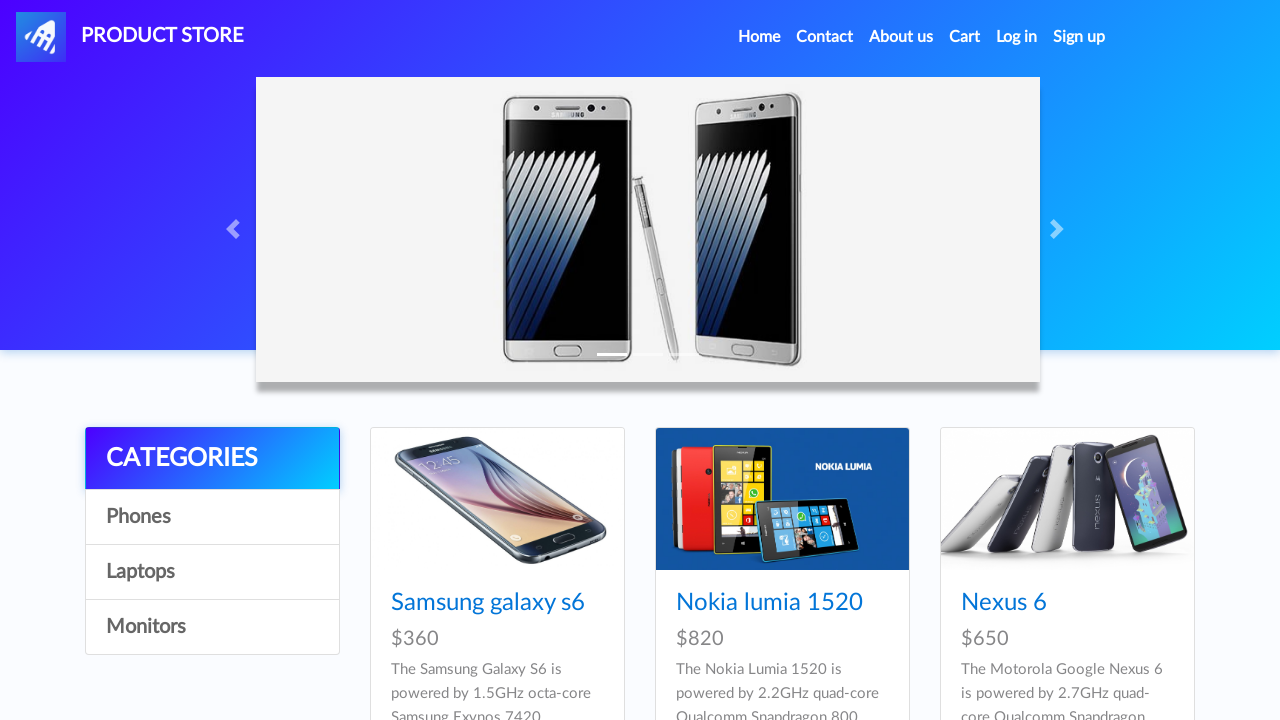

Verified that Phones category is visible
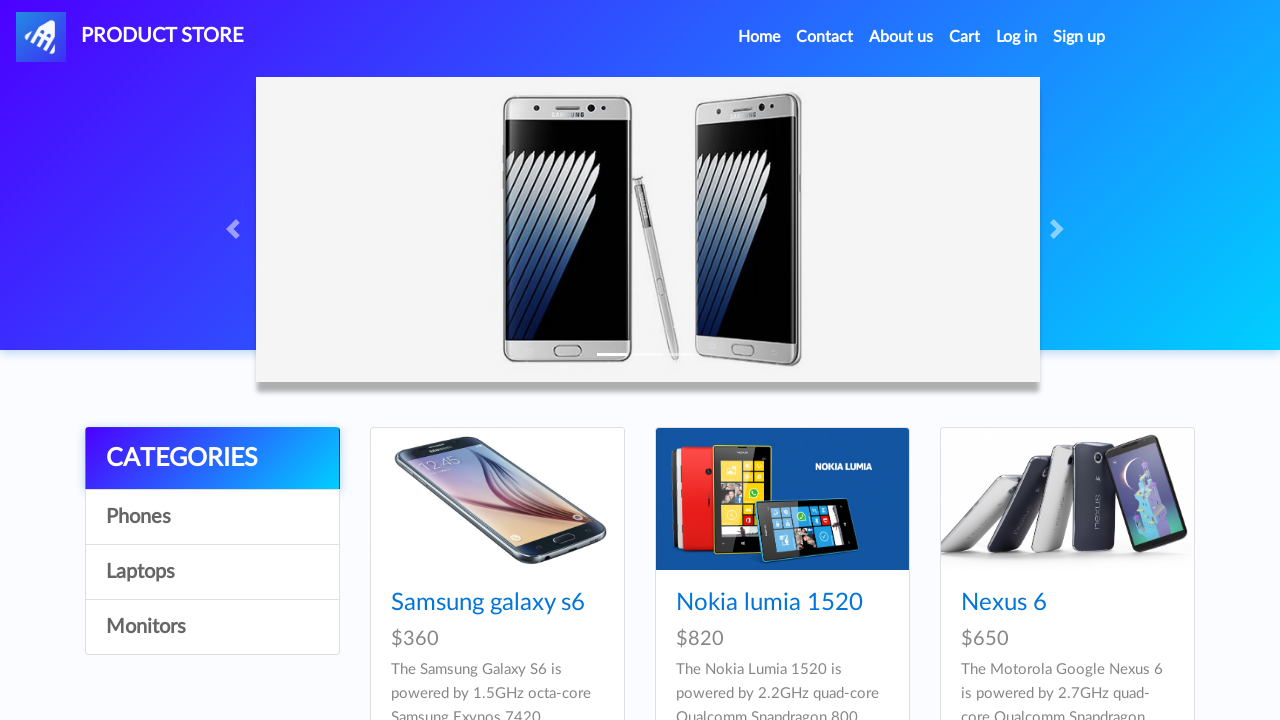

Located Laptops category element
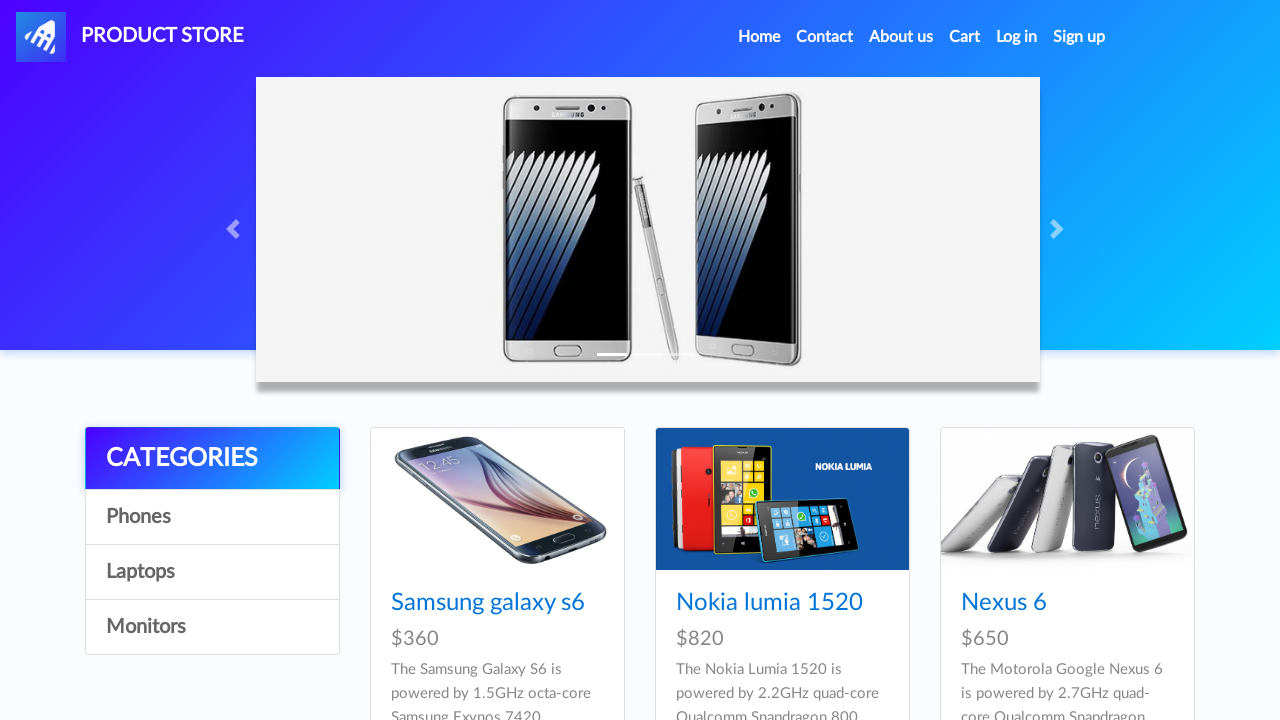

Waited for Laptops category to become visible
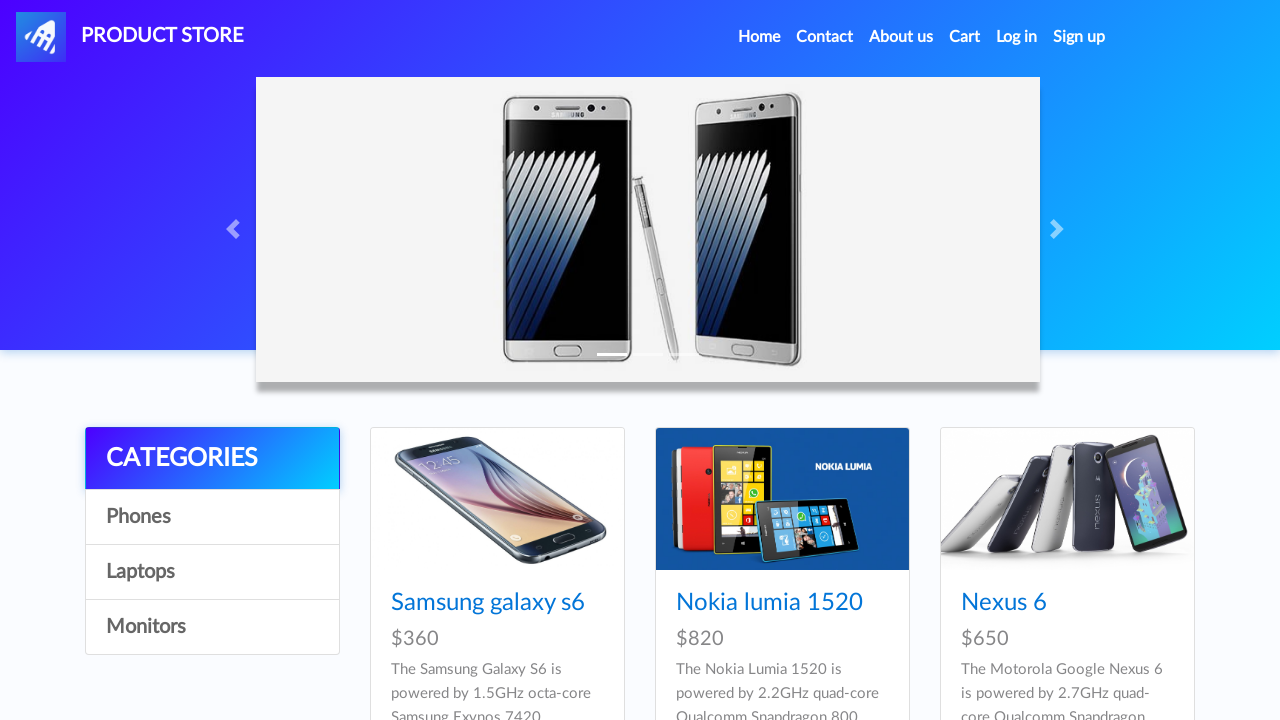

Verified that Laptops category is visible
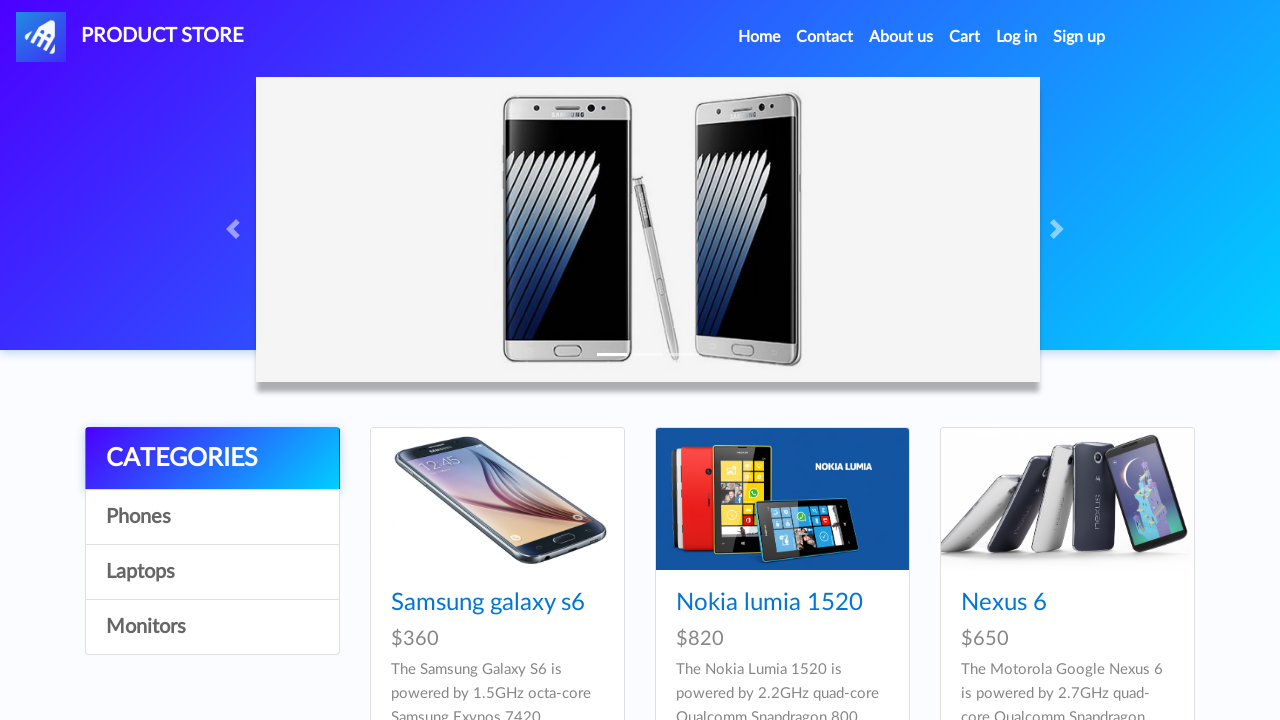

Located Monitors category element
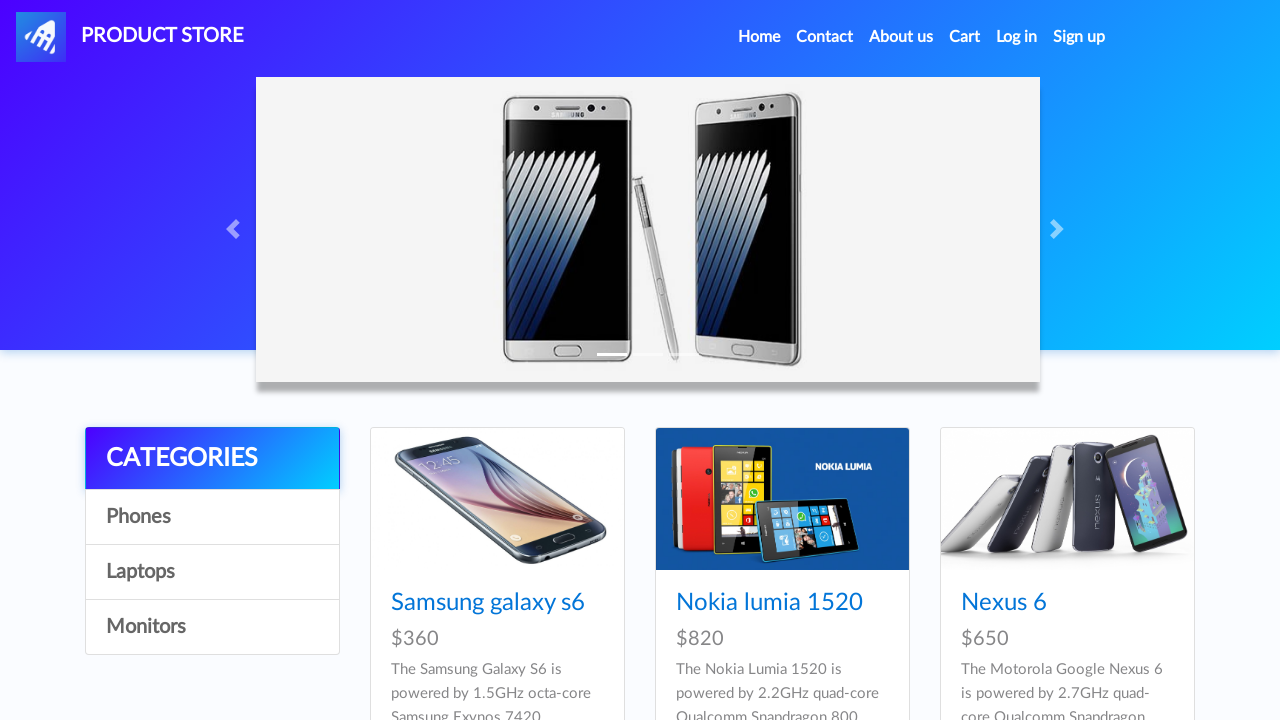

Waited for Monitors category to become visible
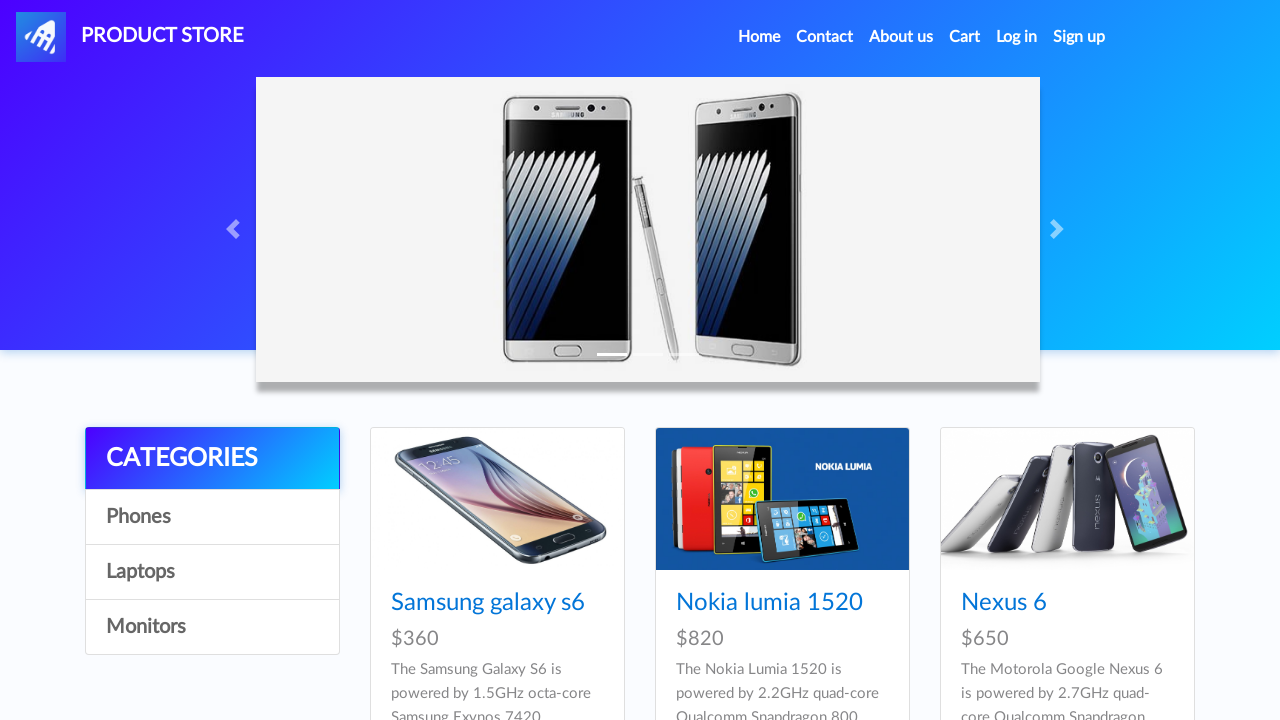

Verified that Monitors category is visible
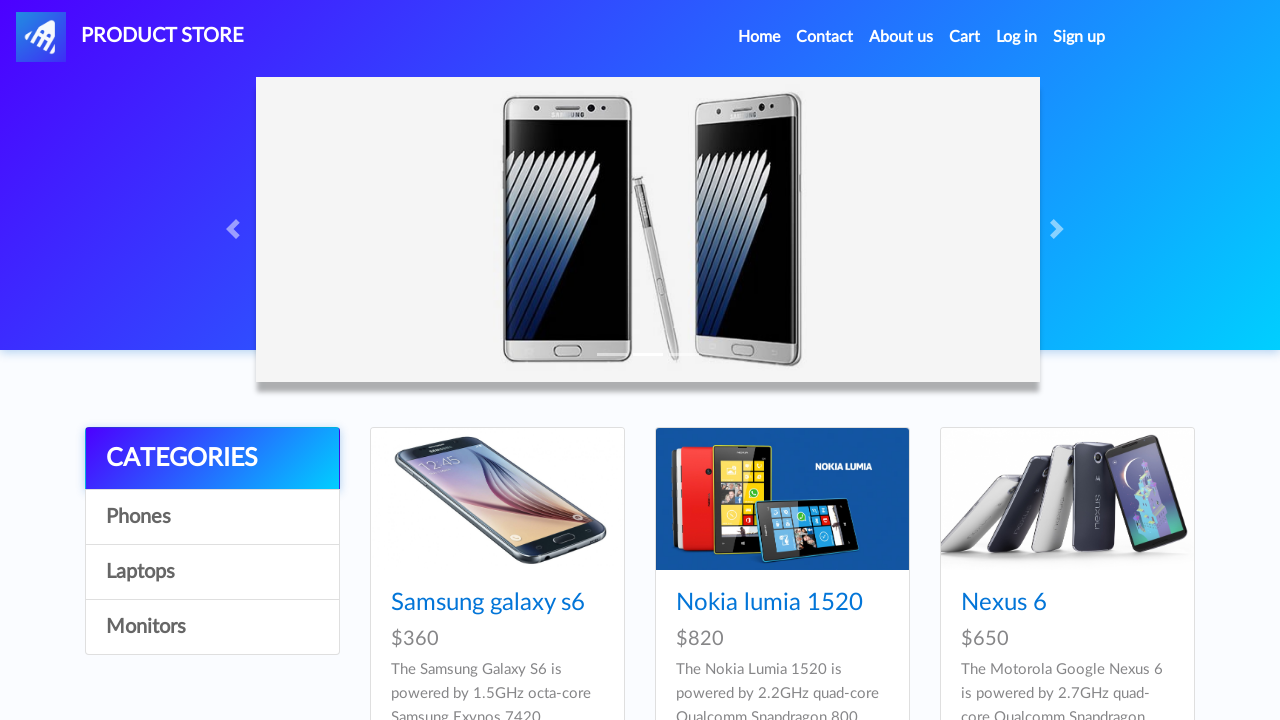

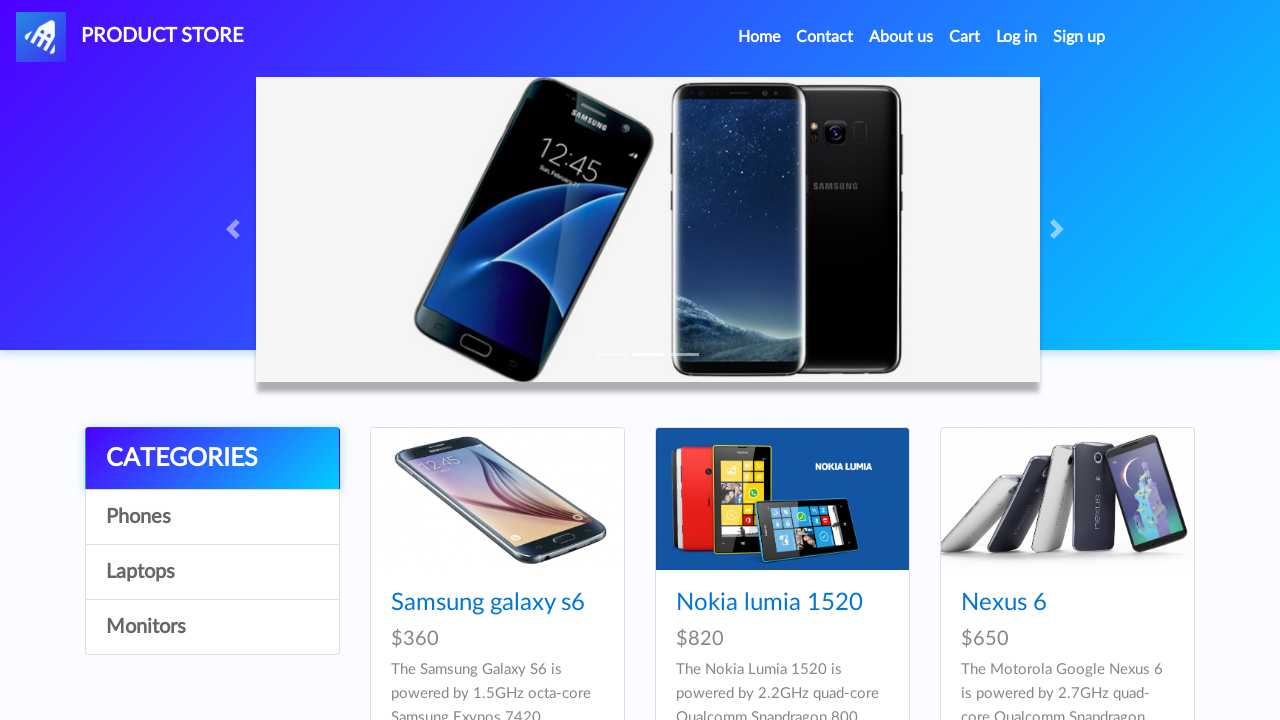